Tests clicking URL links and navigating to external pages

Starting URL: https://seleniumbase.io/demo_page/

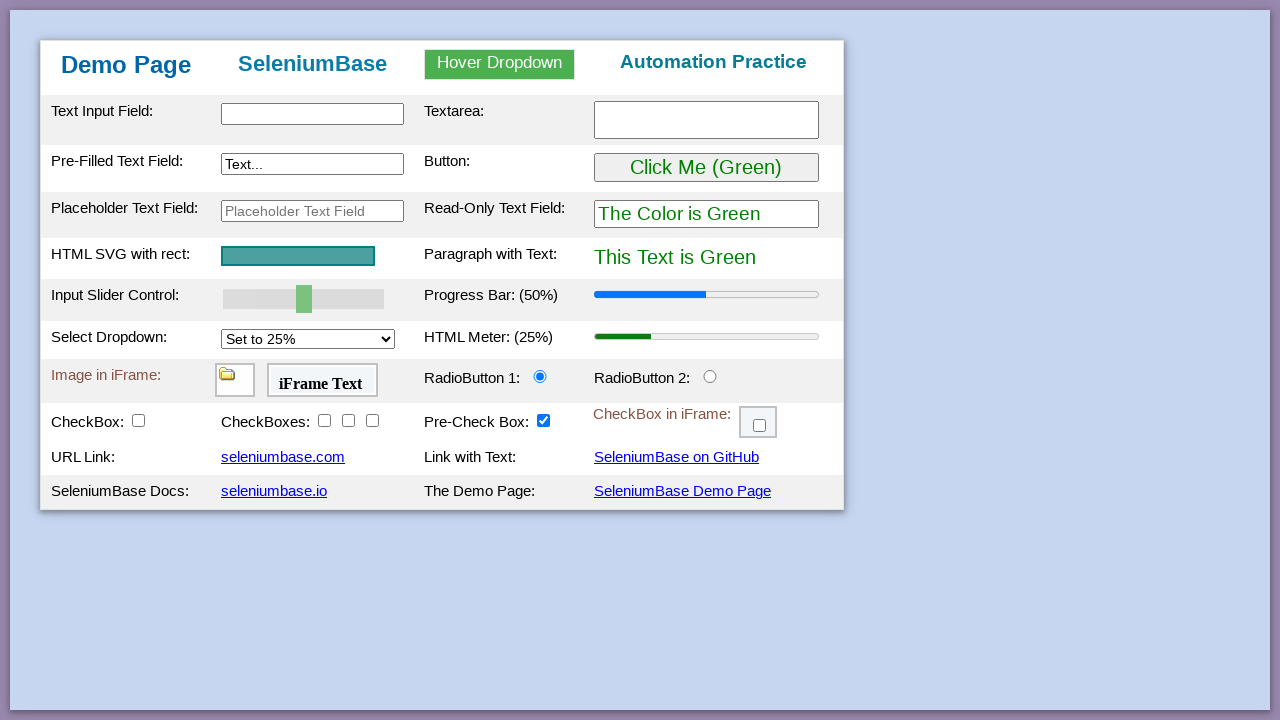

Clicked URL link to https://seleniumbase.com at (283, 457) on a[href='https://seleniumbase.com']
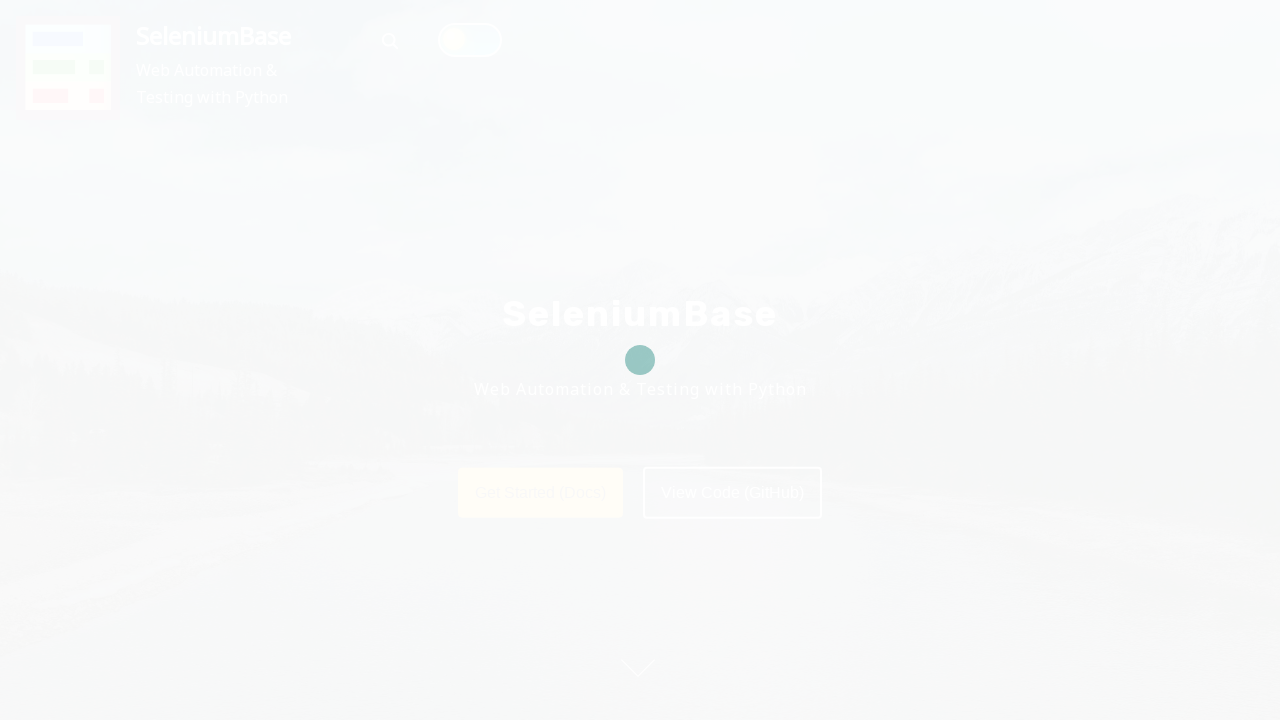

Waited for page to load after navigating to seleniumbase.com
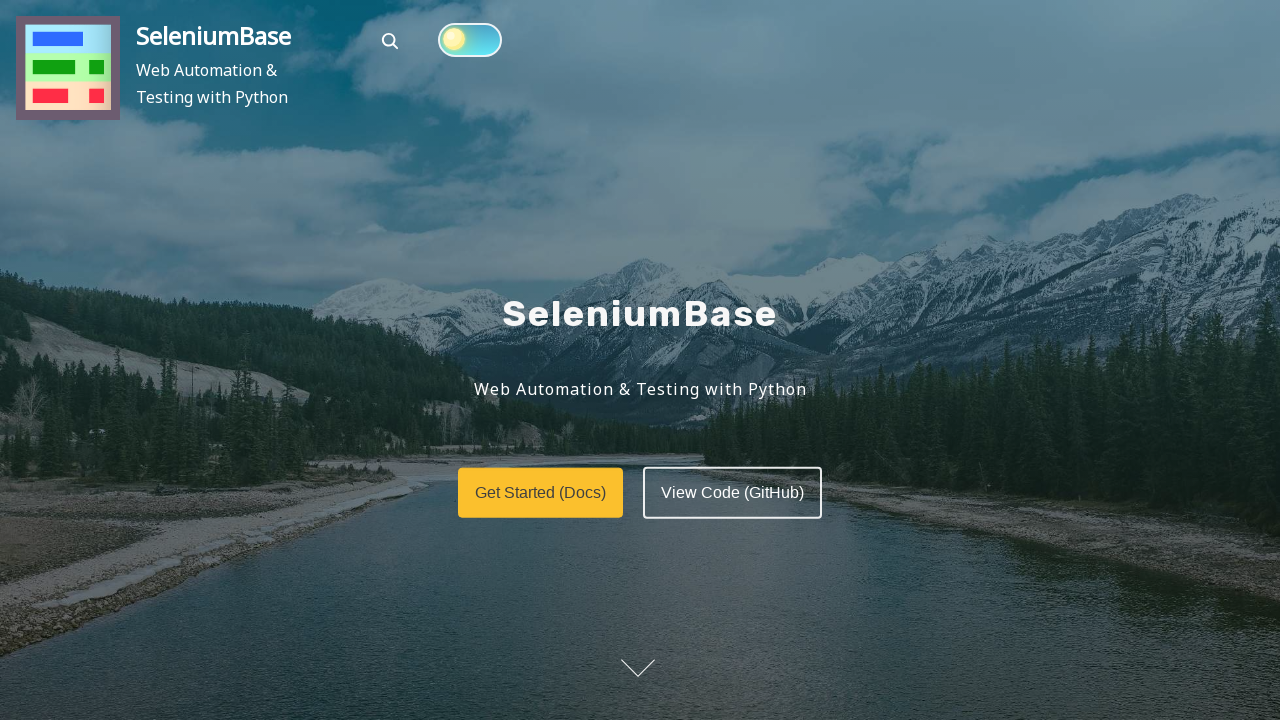

Navigated back to demo page
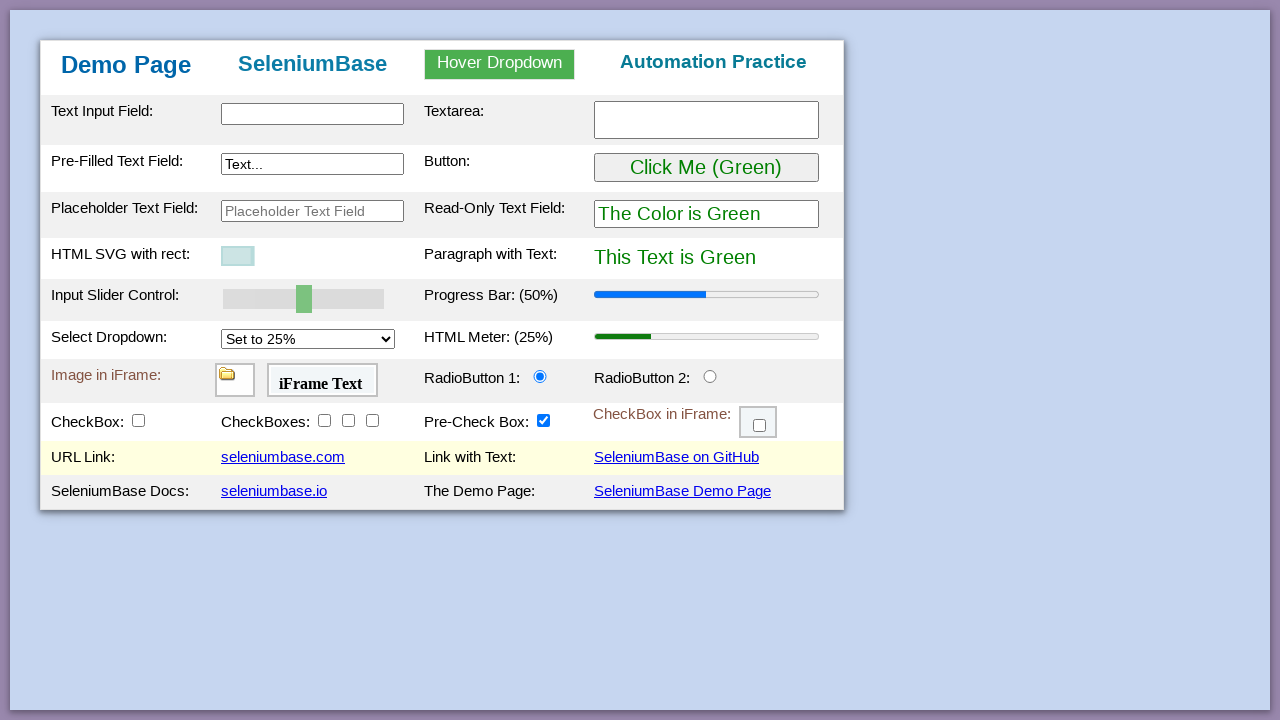

Clicked URL link to https://seleniumbase.io at (274, 491) on a[href='https://seleniumbase.io']
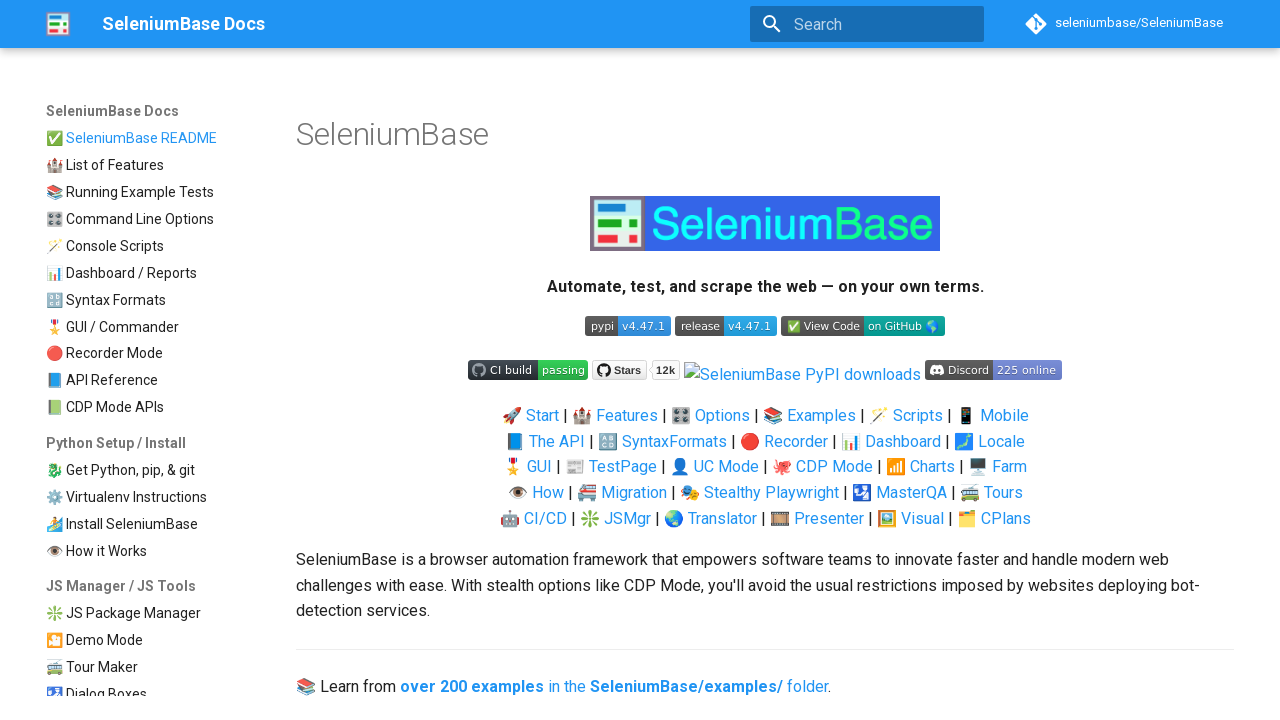

Waited for page to load after navigating to seleniumbase.io
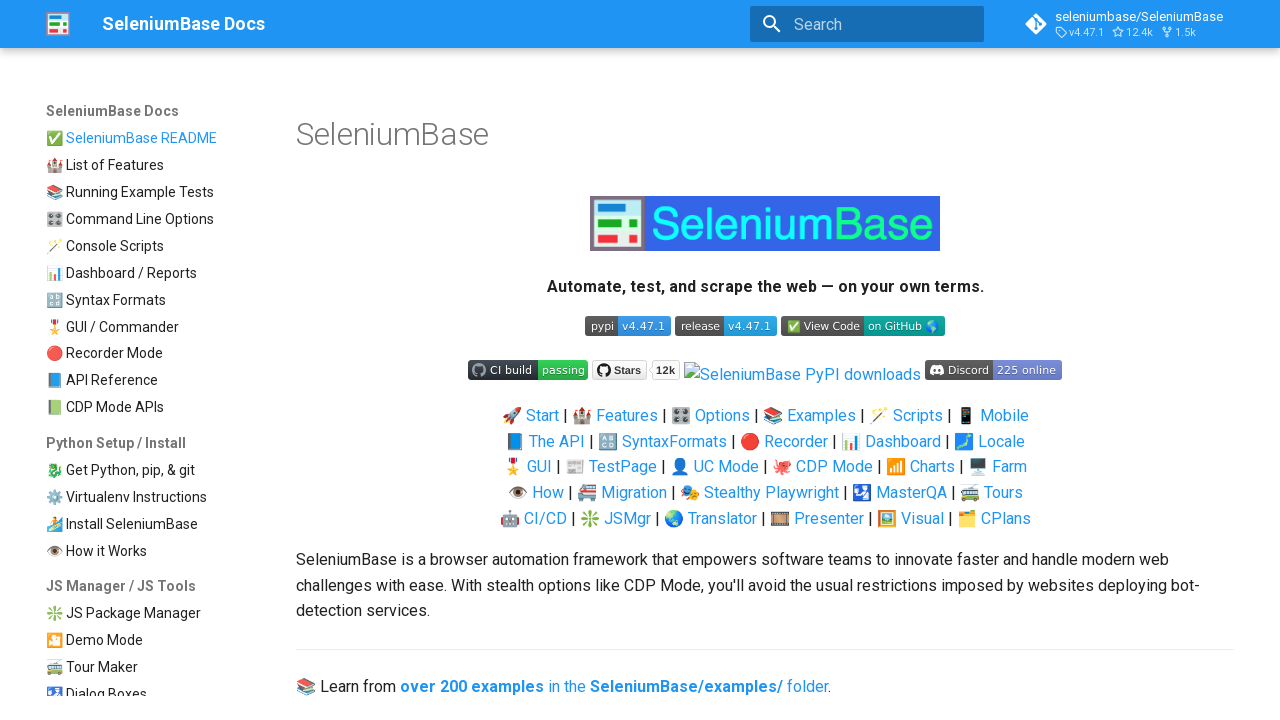

Navigated back to demo page
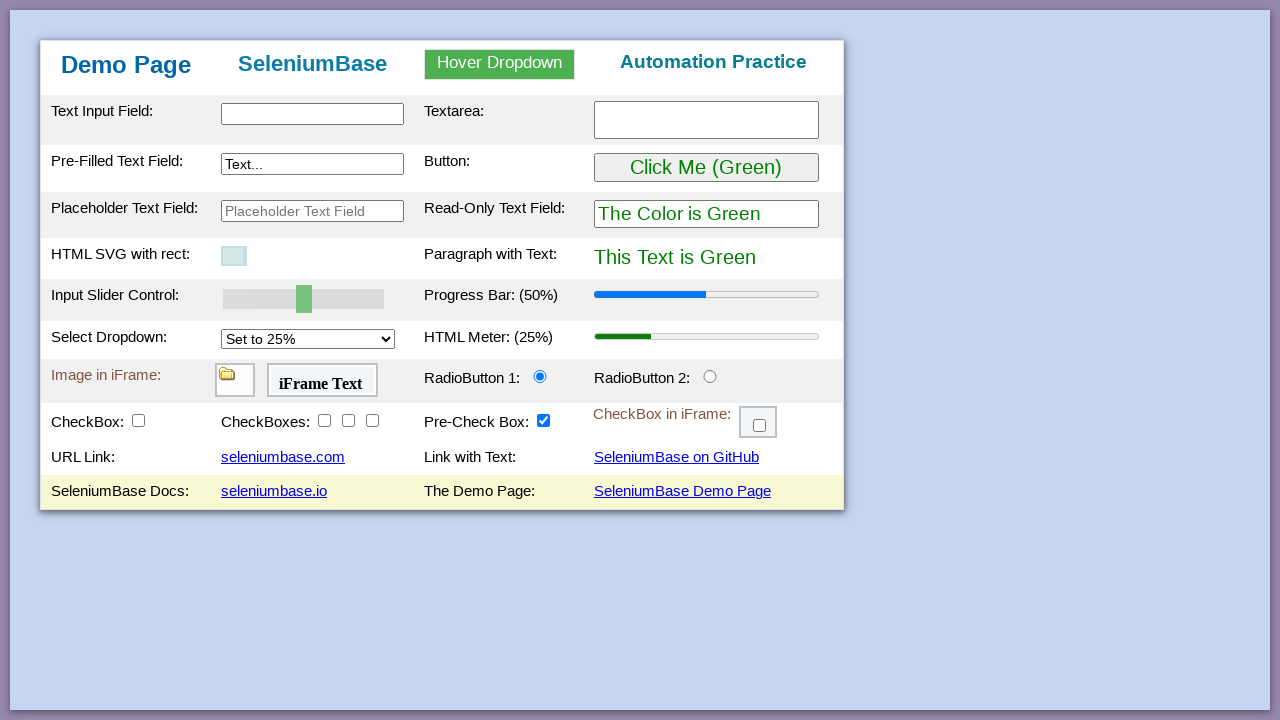

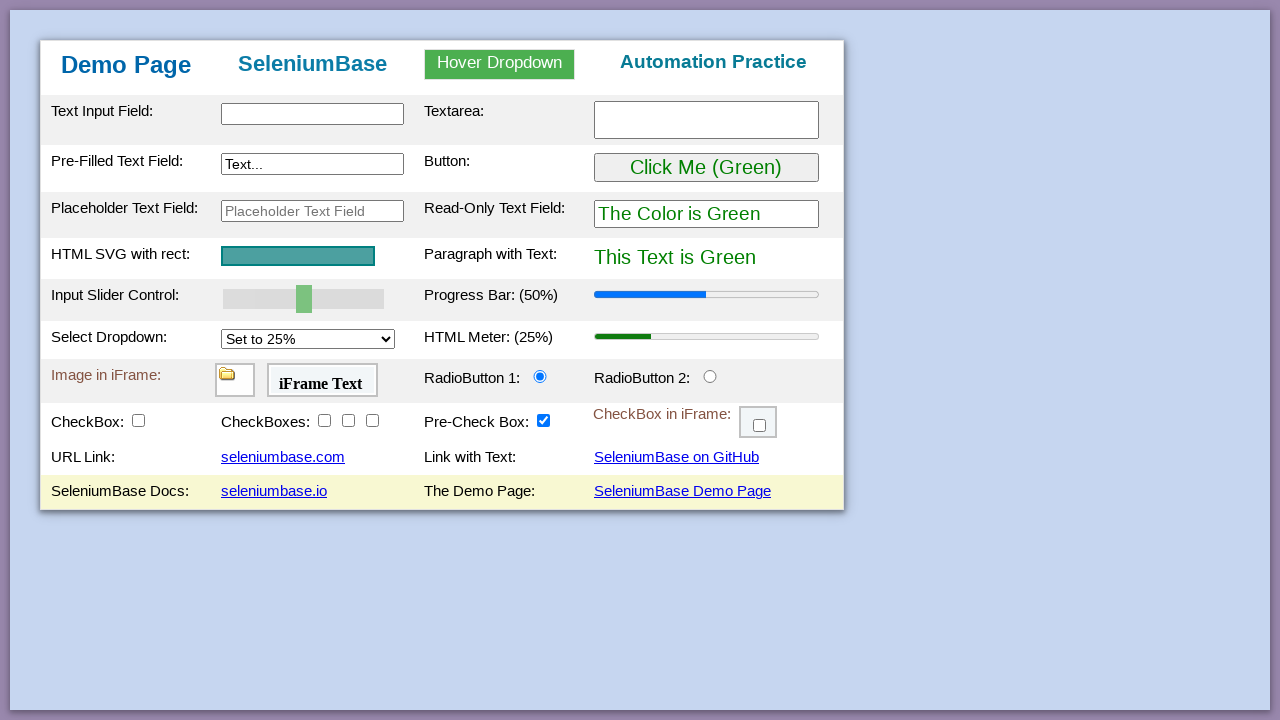